Tests that new todo items are appended to the bottom of the list and the count displays correctly

Starting URL: https://demo.playwright.dev/todomvc

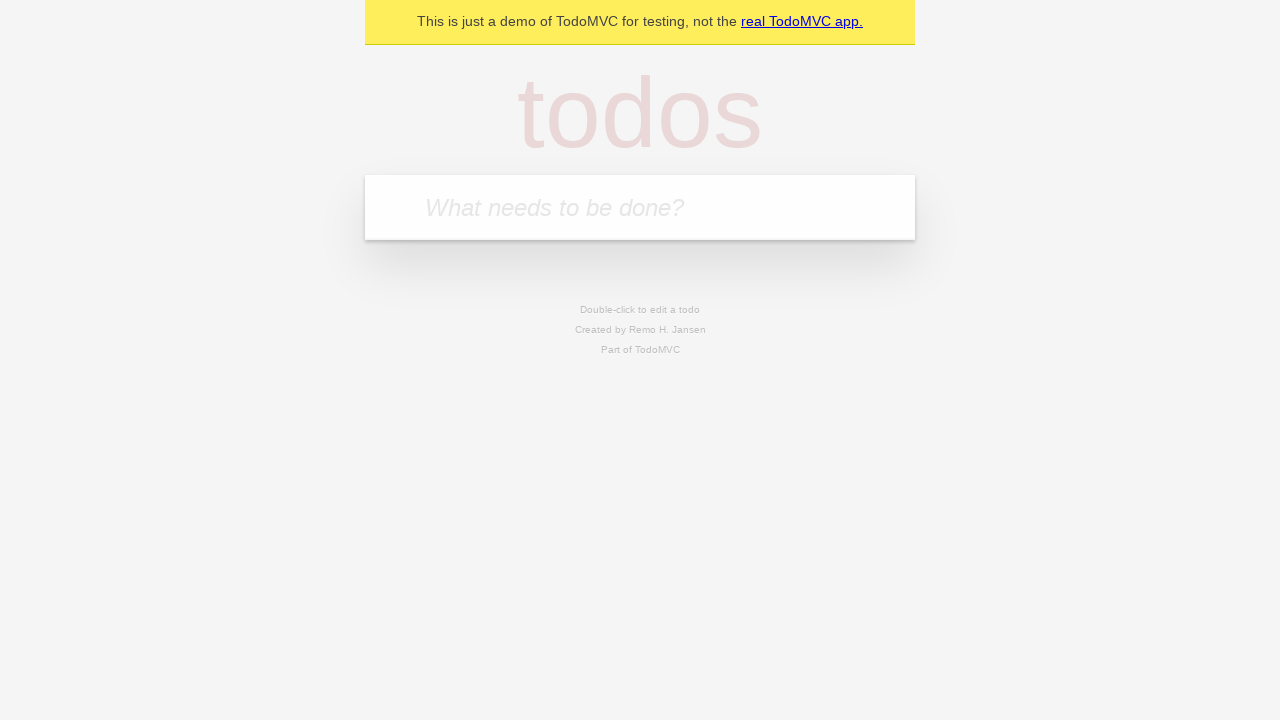

Filled todo input with 'buy some cheese' on internal:attr=[placeholder="What needs to be done?"i]
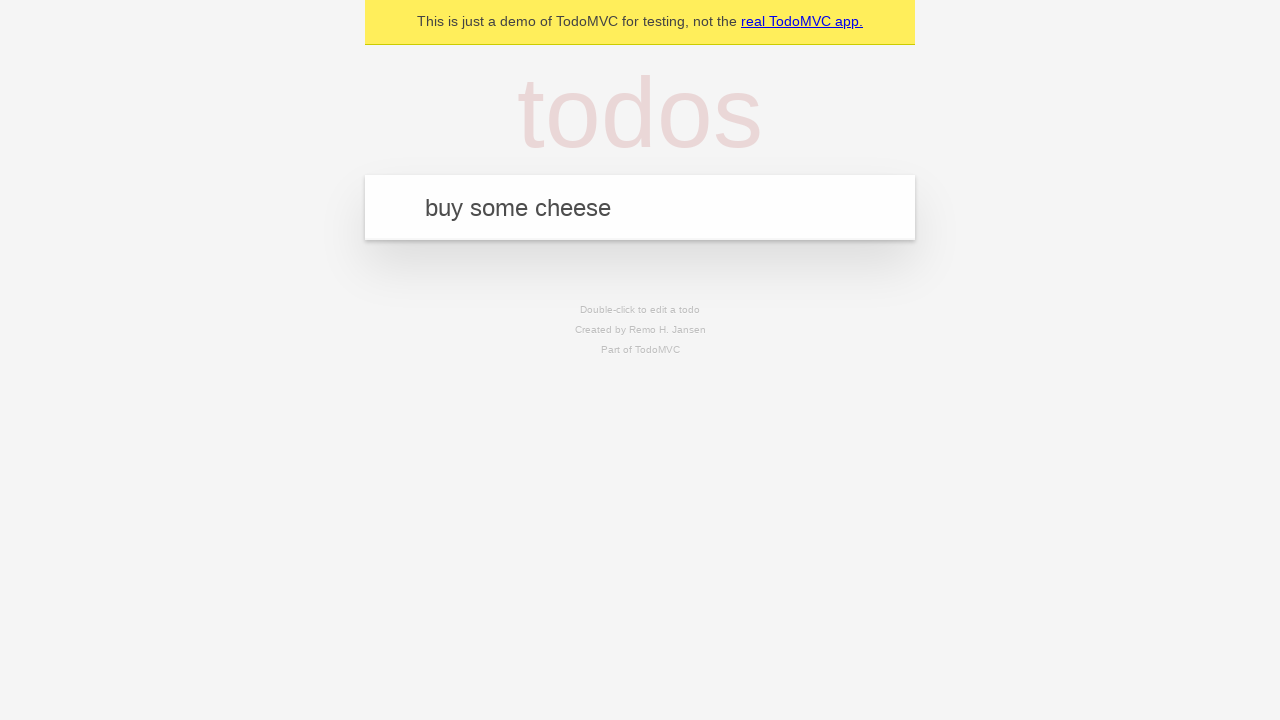

Pressed Enter to add first todo item on internal:attr=[placeholder="What needs to be done?"i]
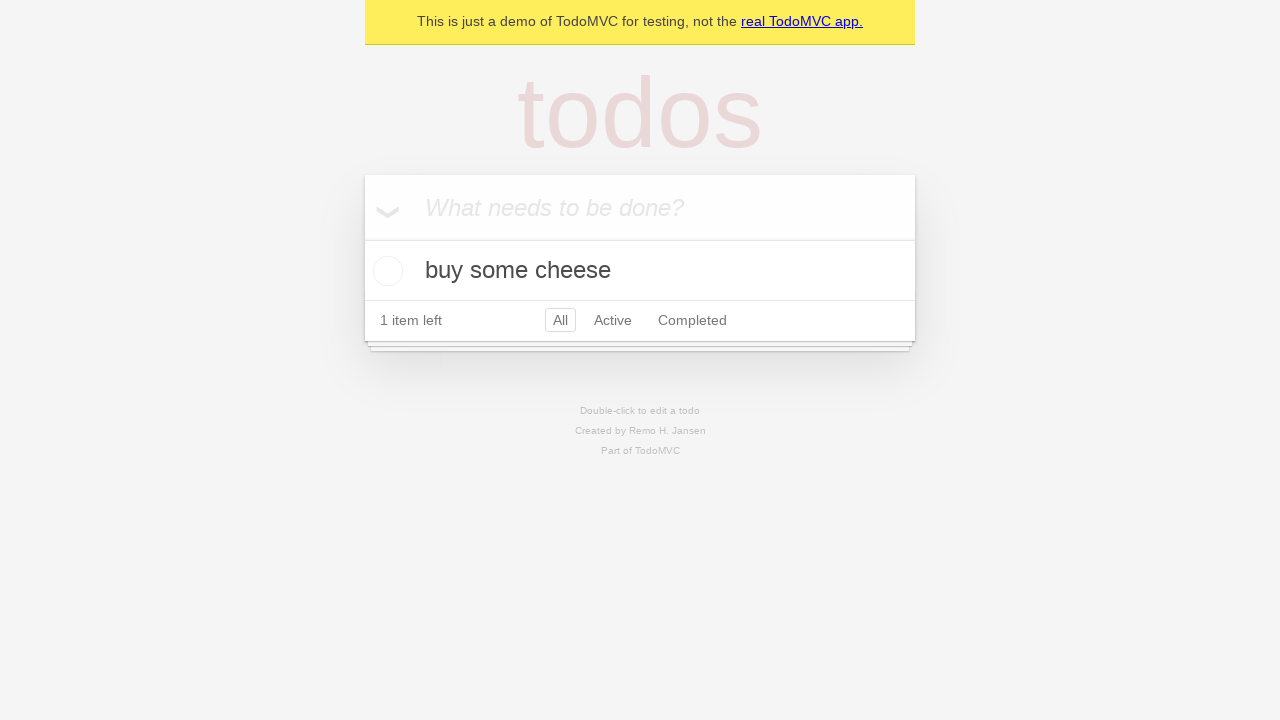

Filled todo input with 'feed the cat' on internal:attr=[placeholder="What needs to be done?"i]
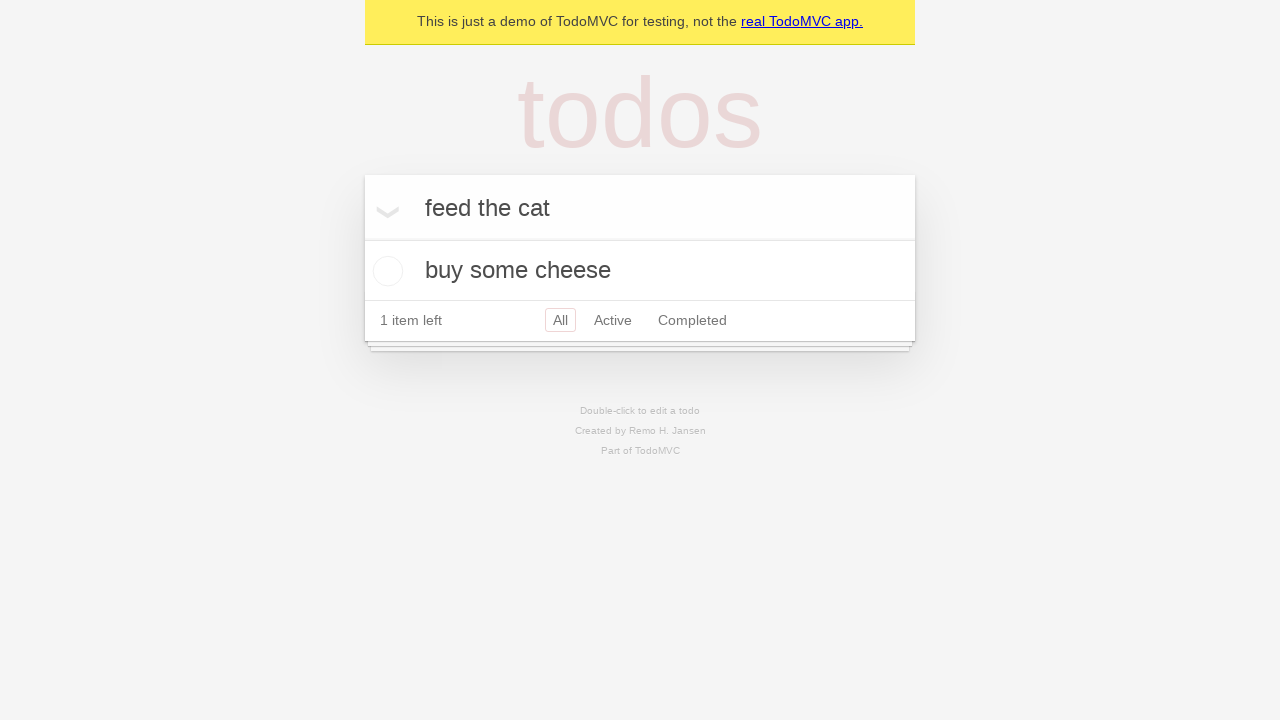

Pressed Enter to add second todo item on internal:attr=[placeholder="What needs to be done?"i]
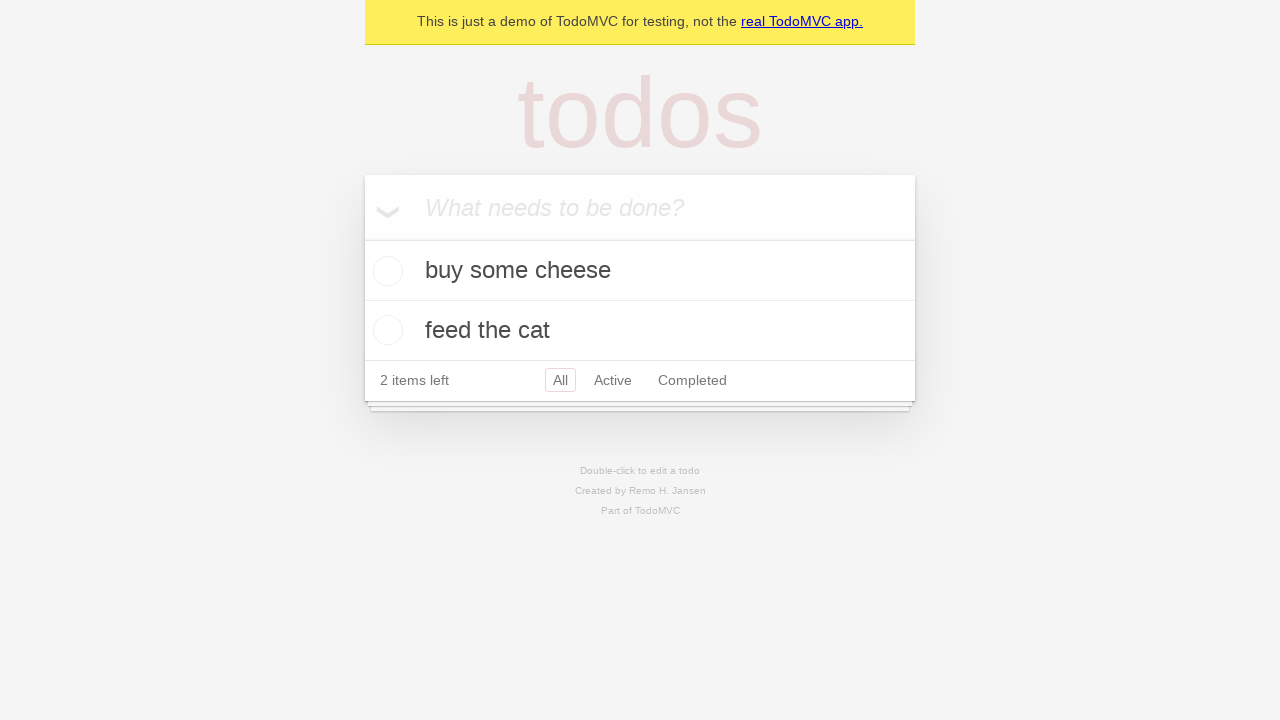

Filled todo input with 'book a doctors appointment' on internal:attr=[placeholder="What needs to be done?"i]
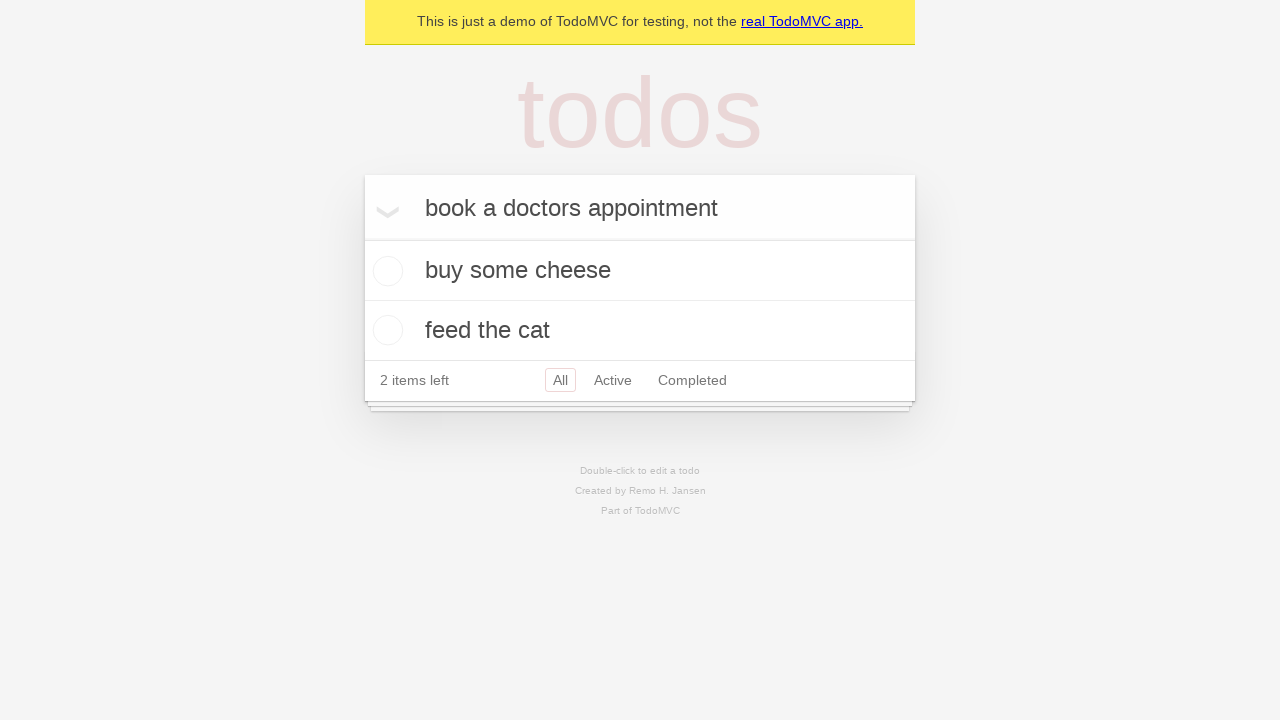

Pressed Enter to add third todo item on internal:attr=[placeholder="What needs to be done?"i]
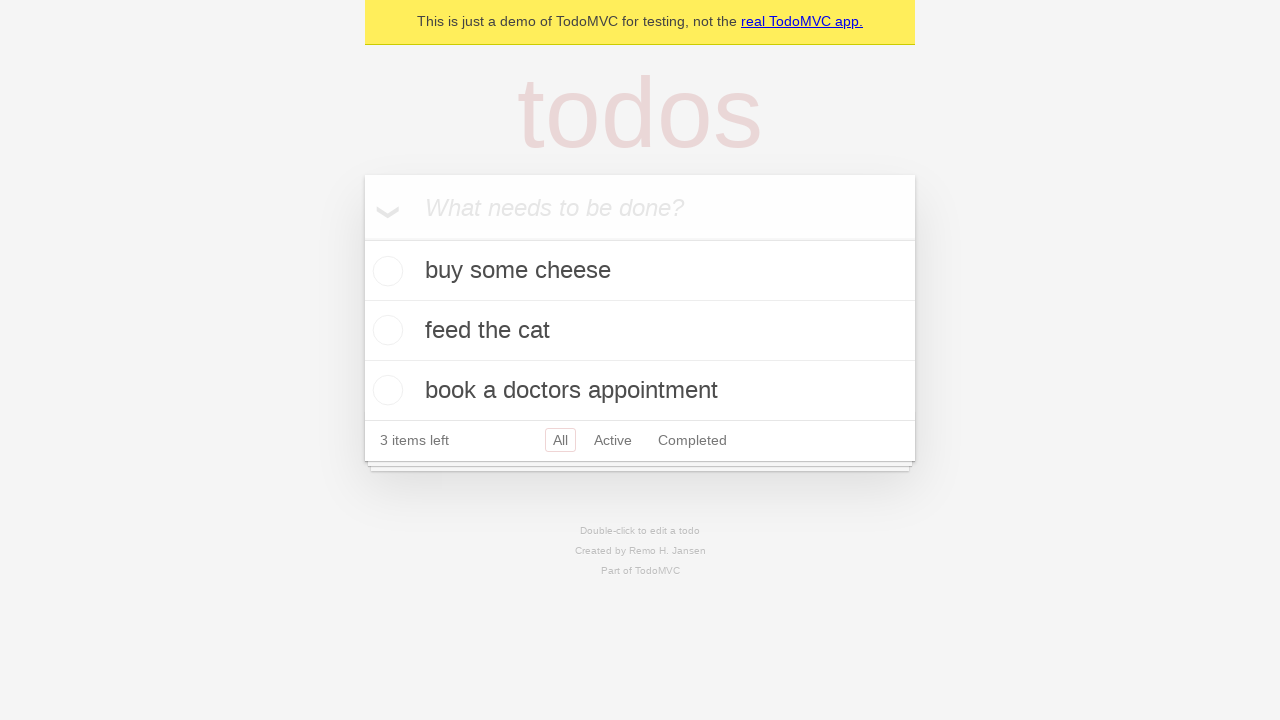

Verified '3 items left' text is visible
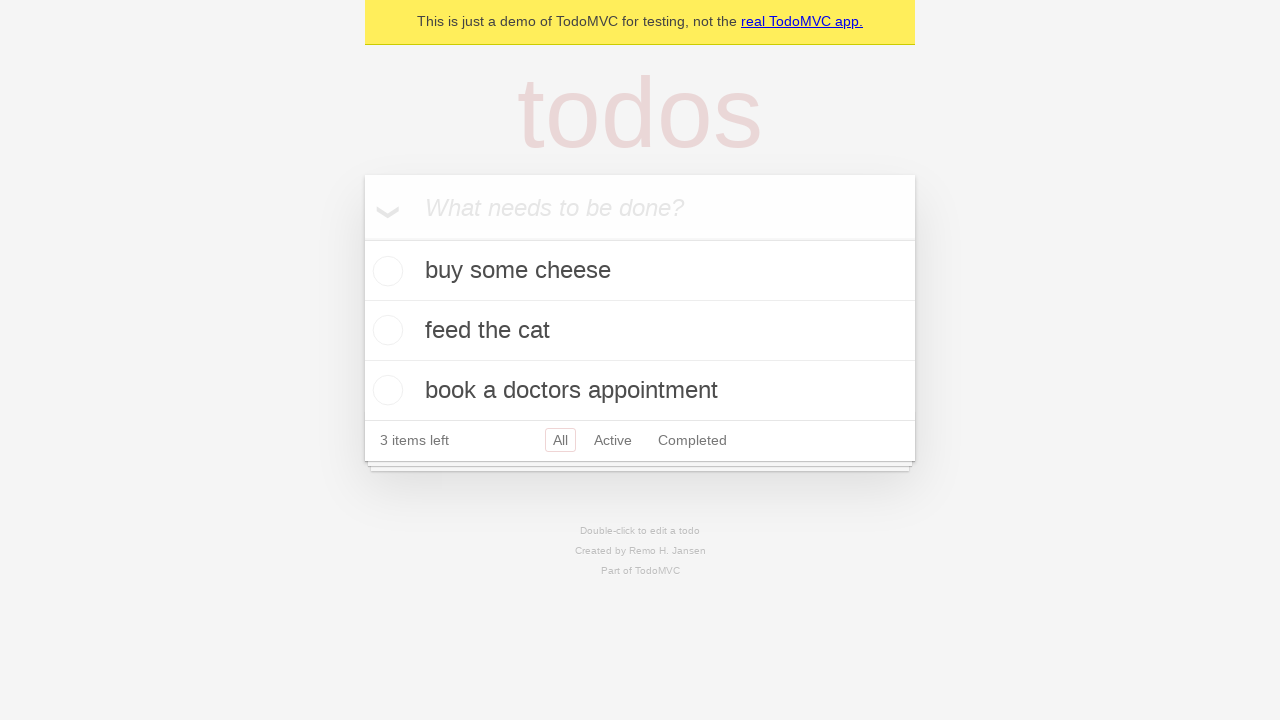

Verified todo count element displays '3 items left'
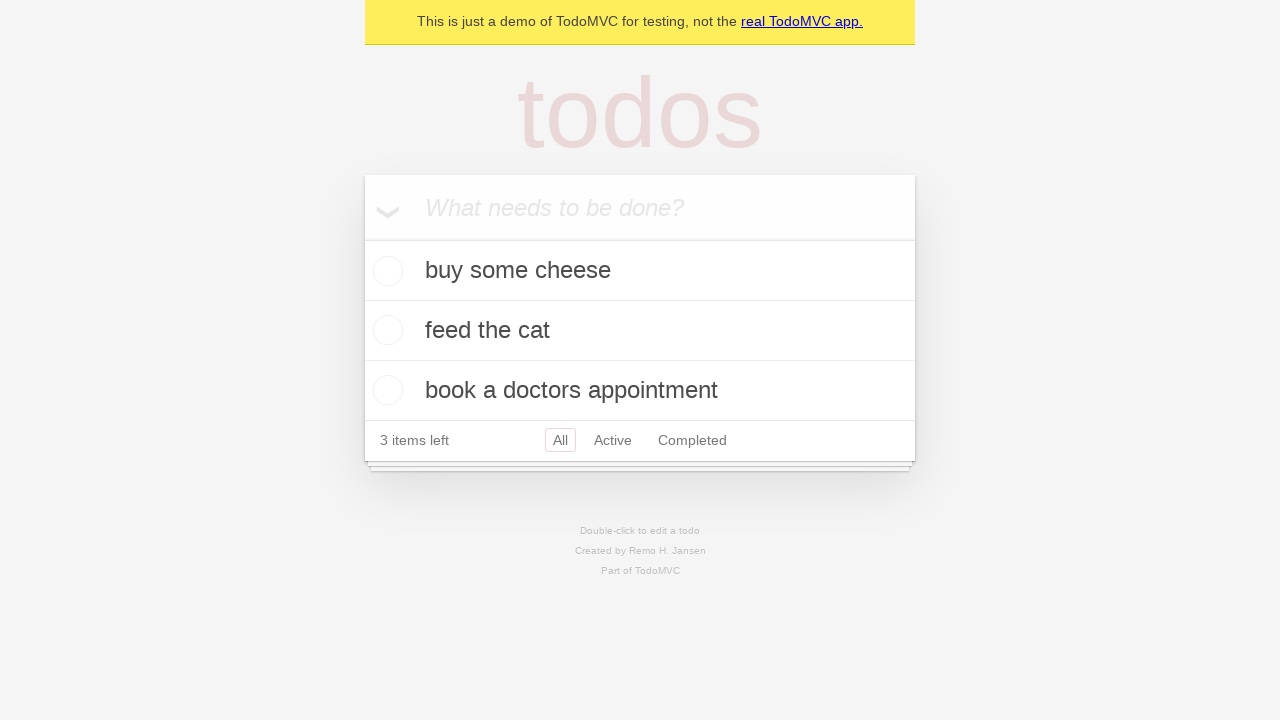

Verified all three todo items are displayed in correct order at bottom of list
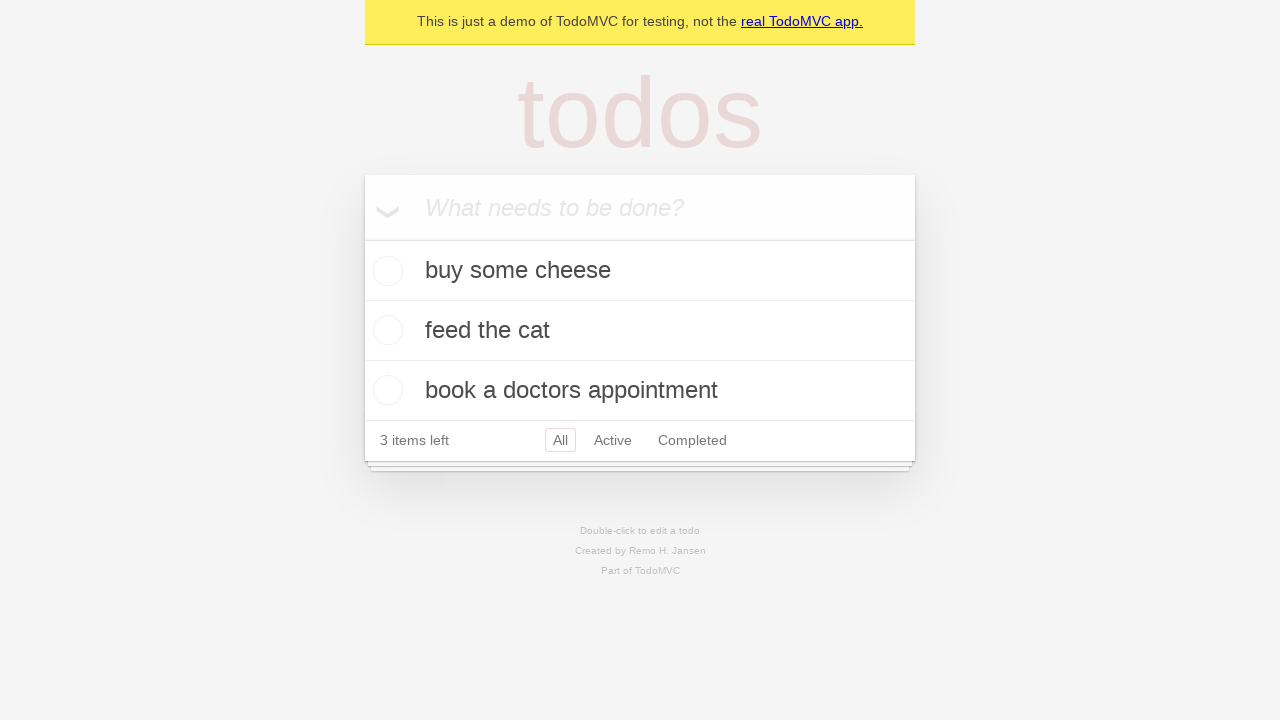

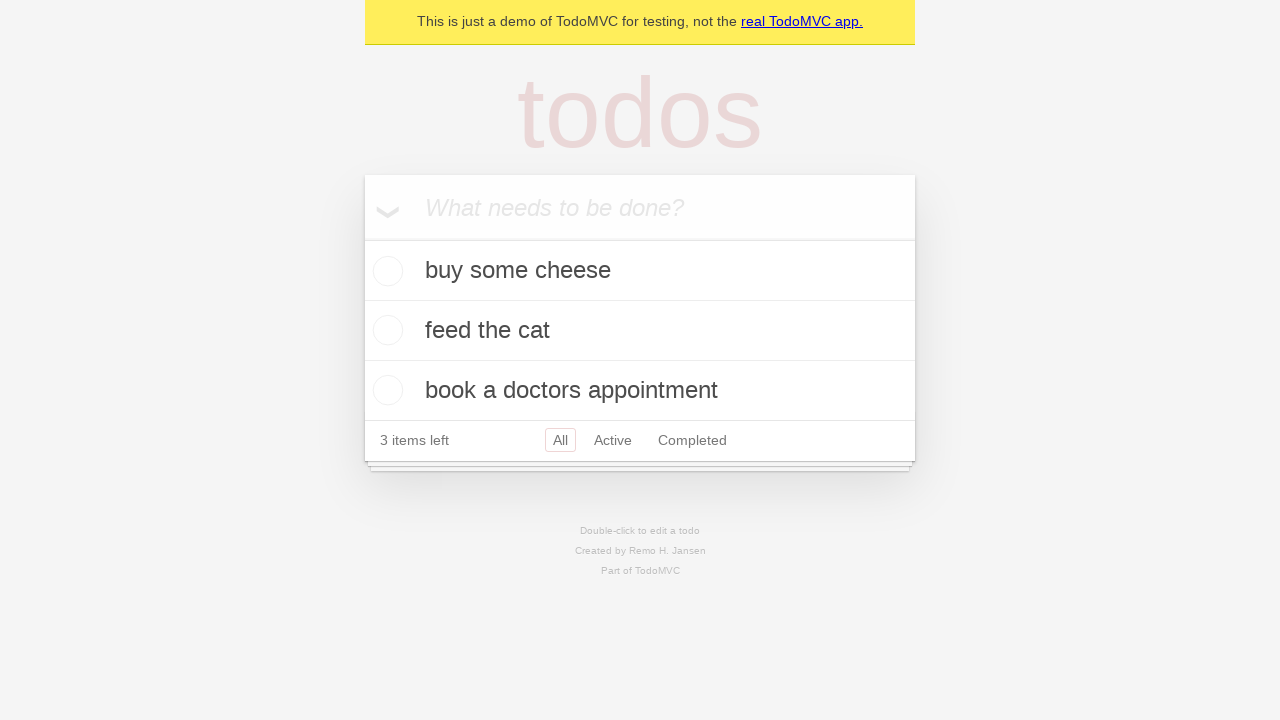